Navigates to the Woodland Worldwide website homepage and verifies the page loads successfully.

Starting URL: https://www.woodlandworldwide.com/

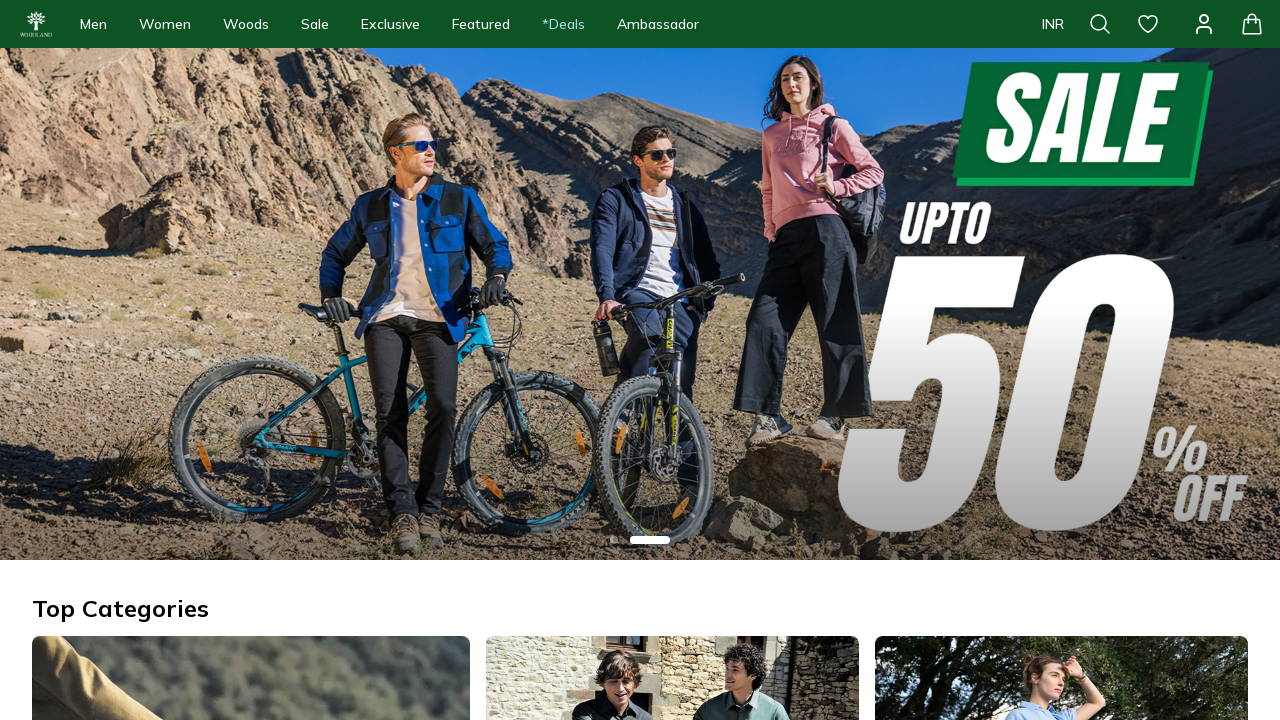

Navigated to Woodland Worldwide homepage
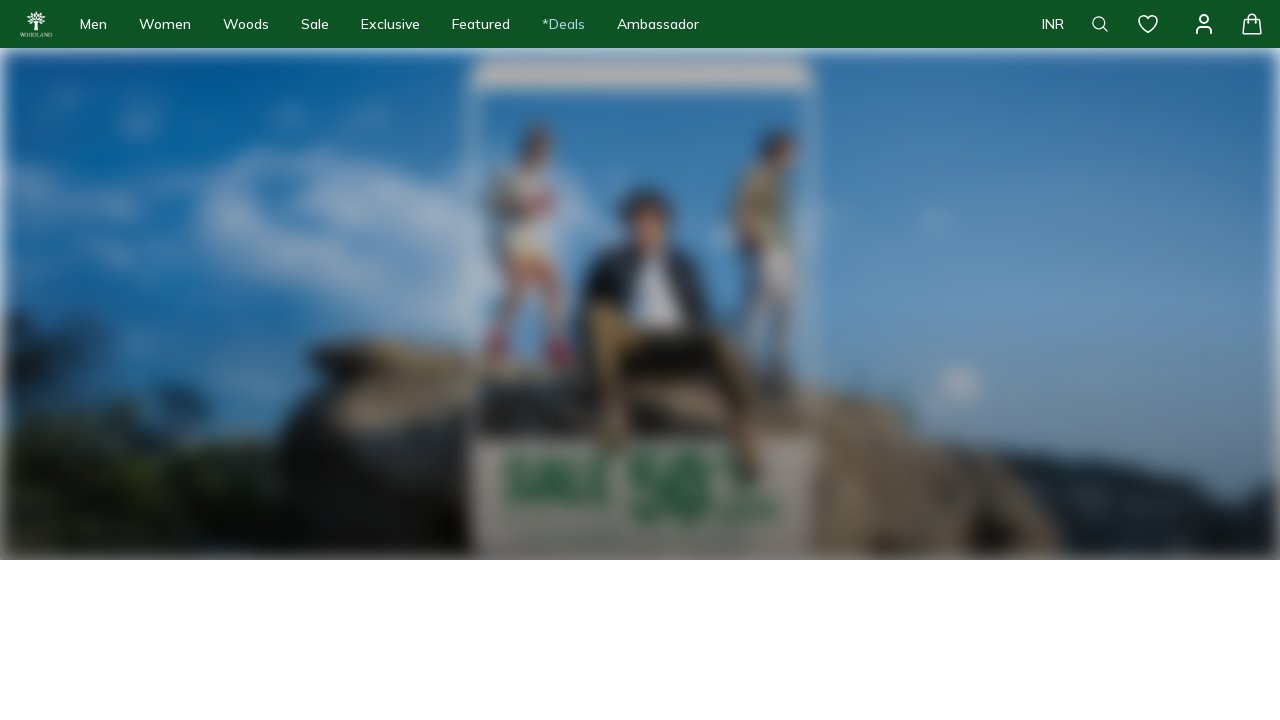

Page DOM content loaded successfully
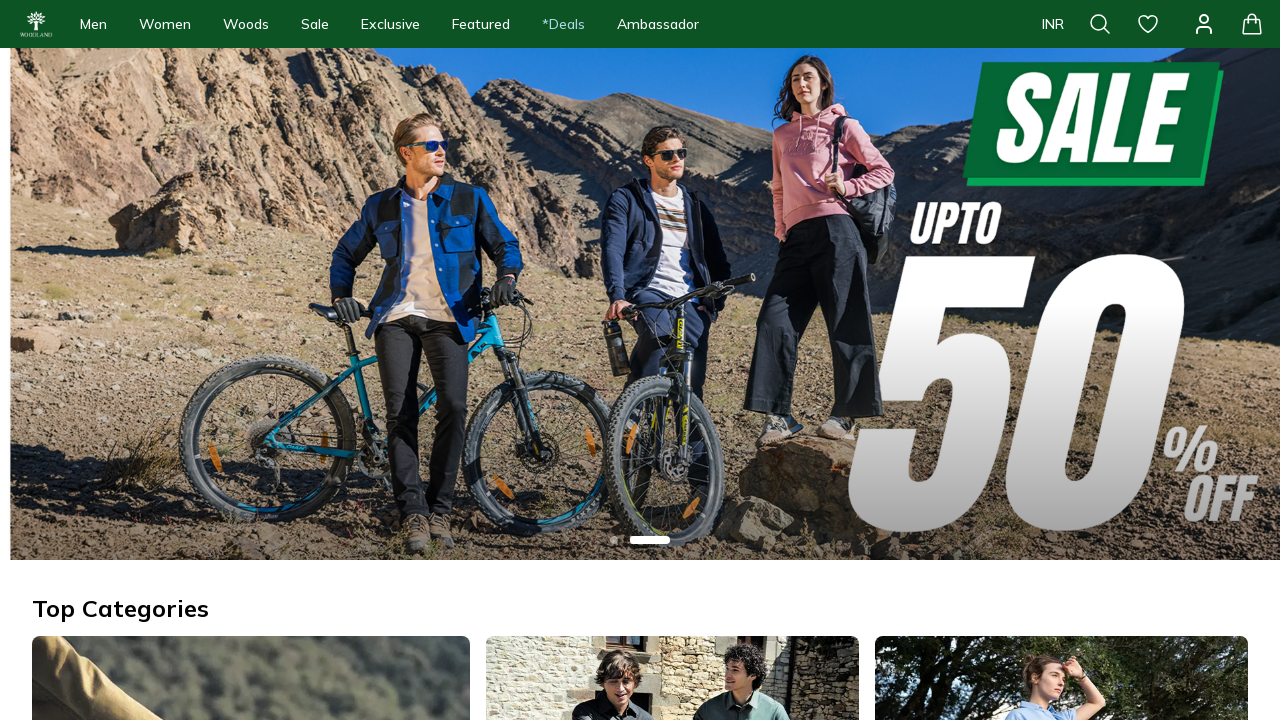

Verified page URL is correct
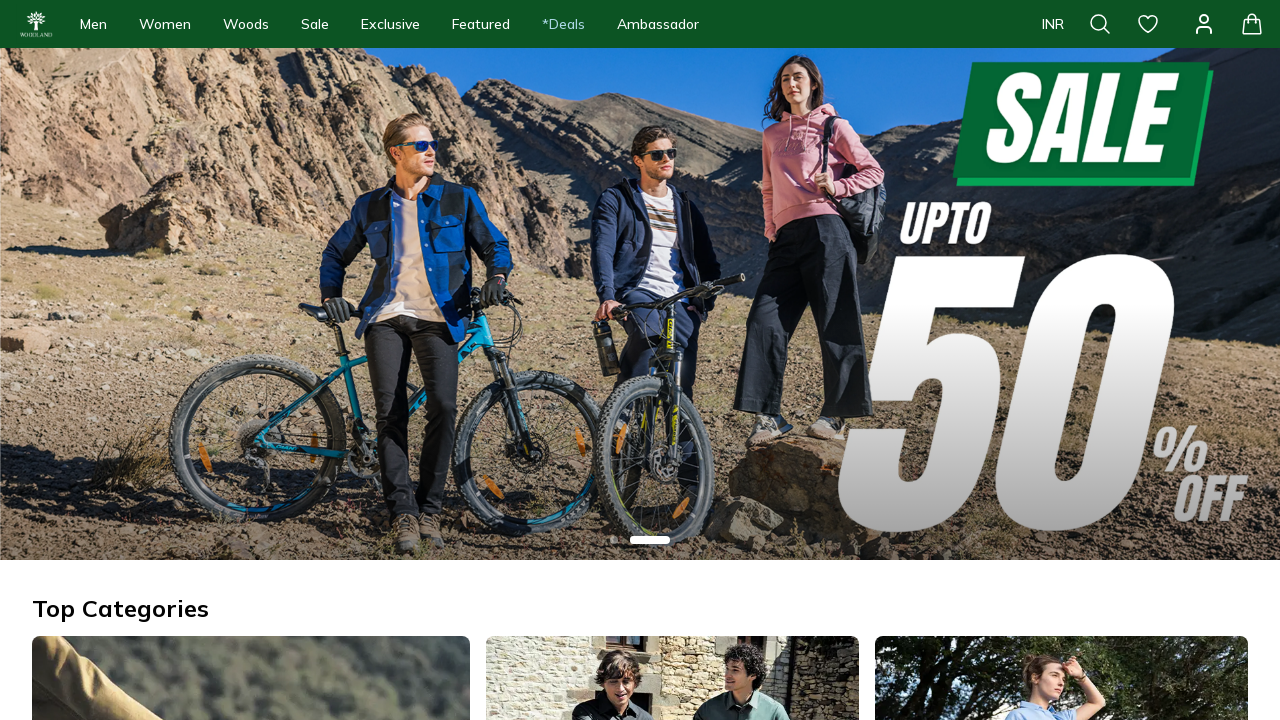

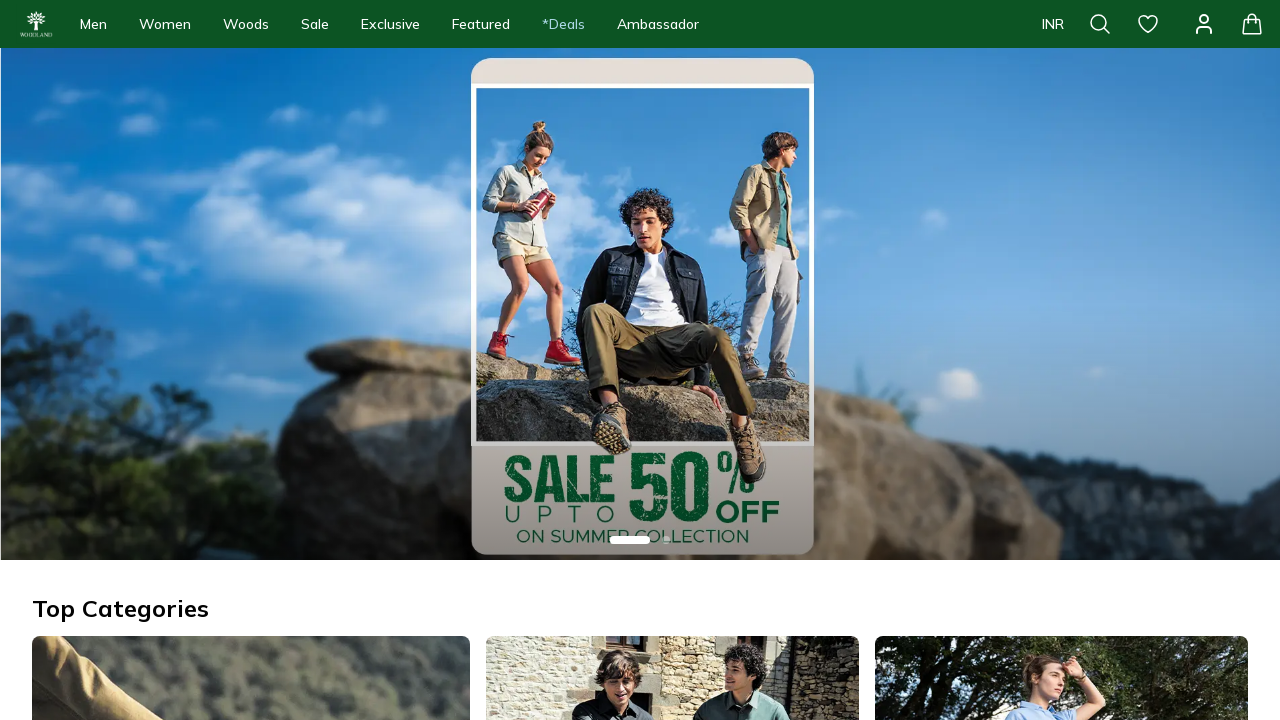